Tests the flight booking dropdown functionality on SpiceJet website by selecting origin airport (Chennai/MAA) and destination airport (Bangalore/BLR) from dropdown menus.

Starting URL: https://www.spicejet.com/

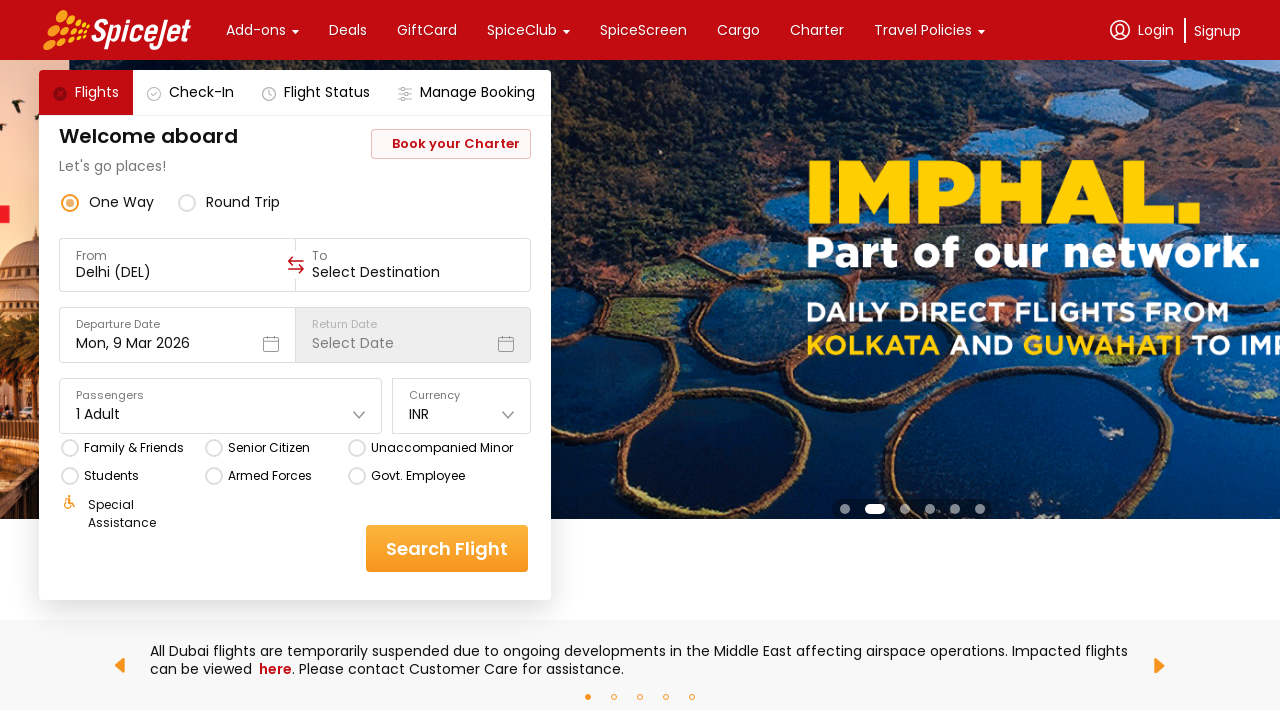

Clicked on origin airport dropdown to open it at (177, 265) on div[data-testid='to-testID-origin']
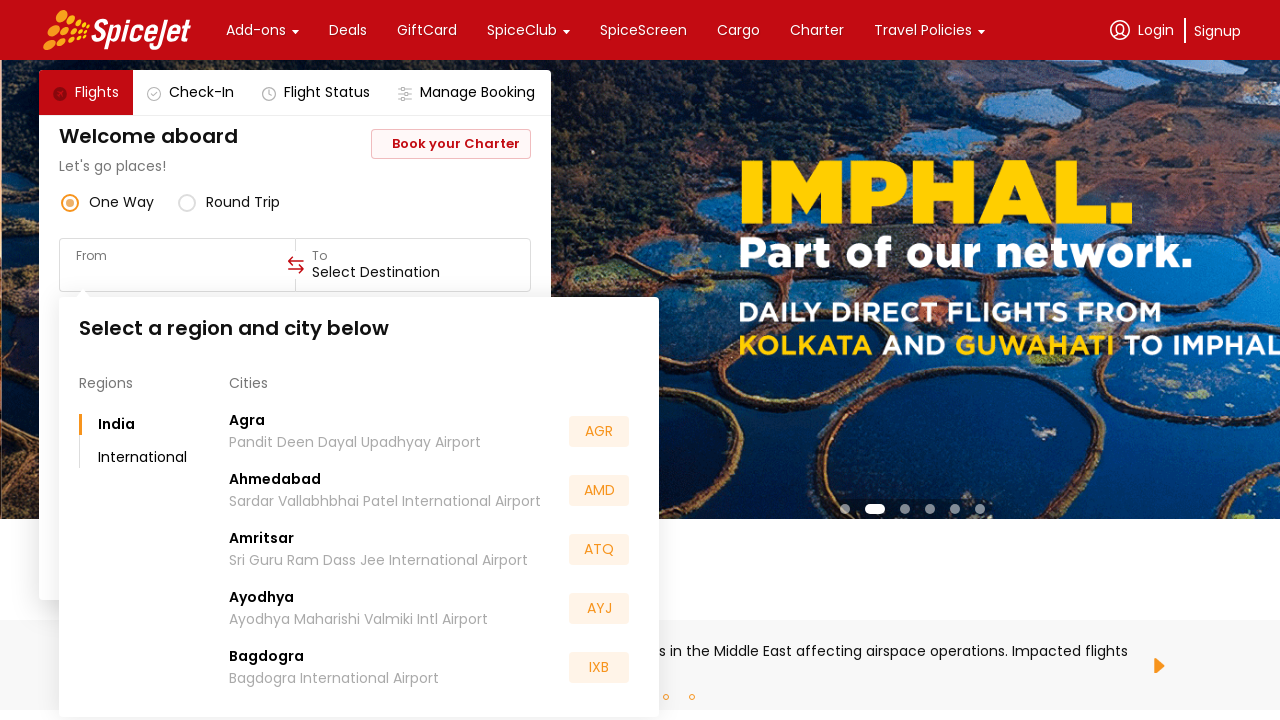

Waited 2 seconds for dropdown to load
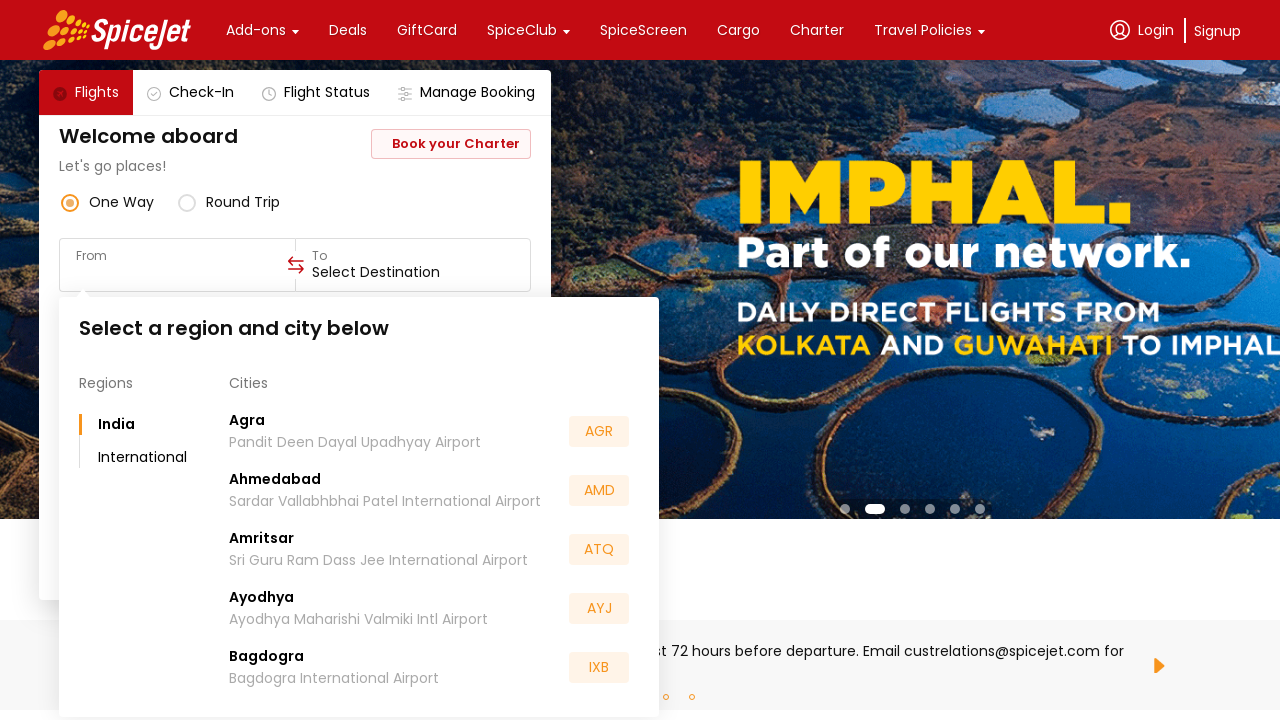

Selected Chennai (MAA) as origin airport at (599, 552) on div.css-1dbjc4n.r-b5h31w.r-95jzfe >> text=MAA
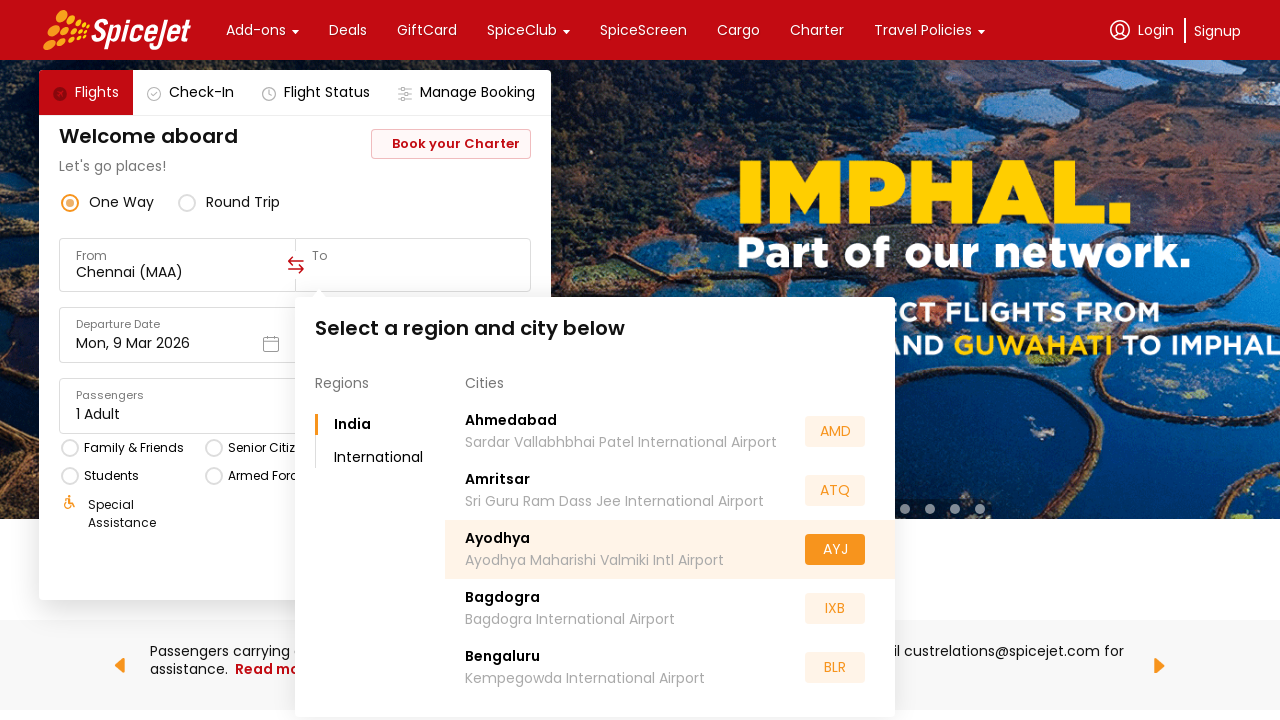

Selected Bangalore (BLR) as destination airport at (835, 668) on text=BLR
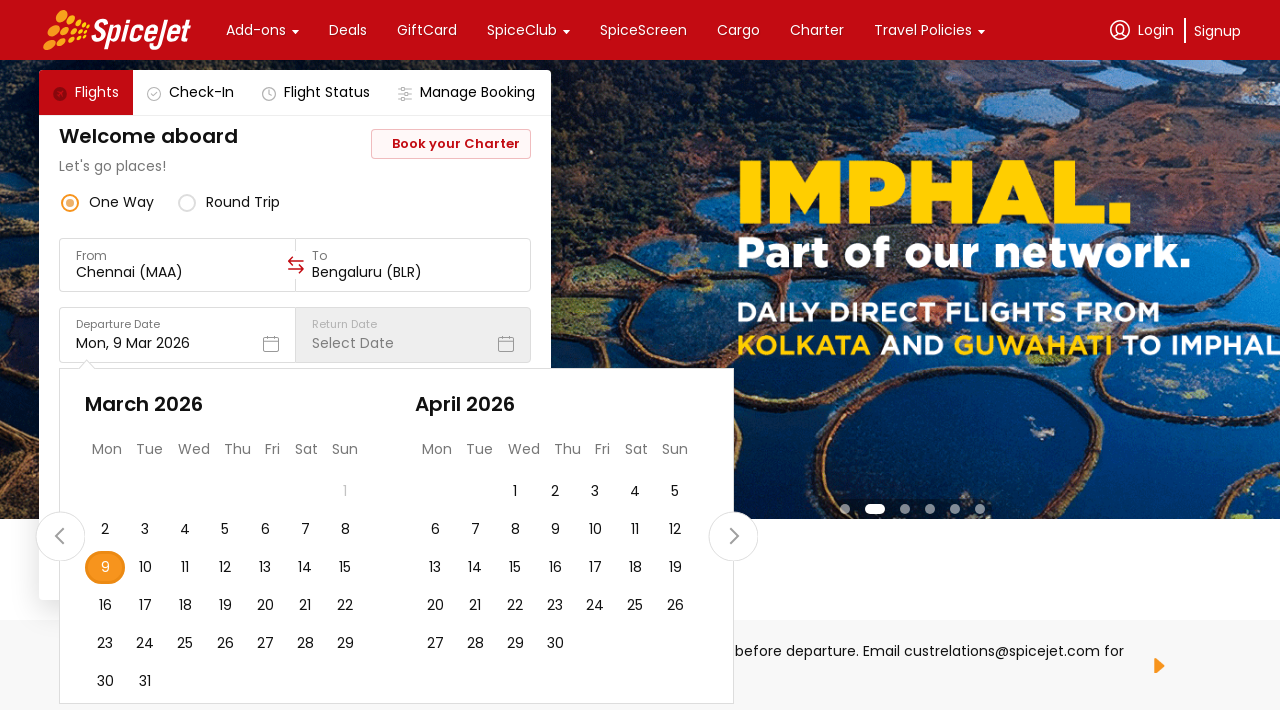

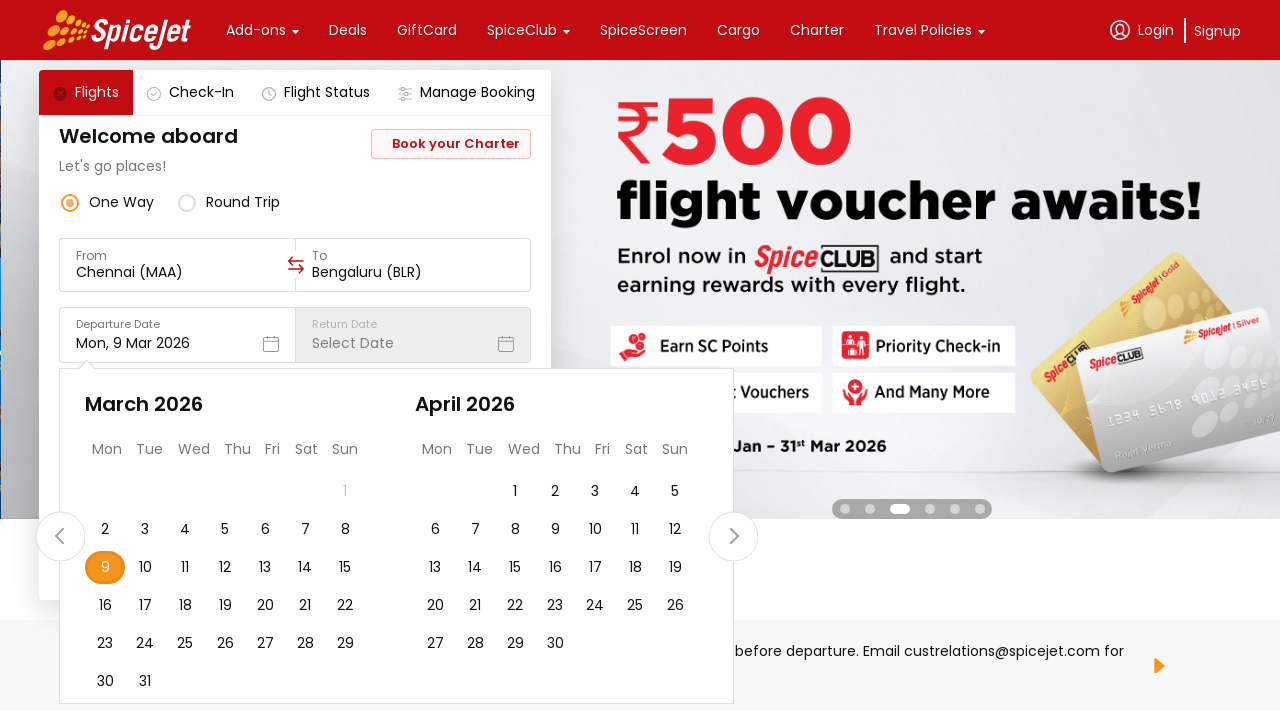